Navigates to GeeksforGeeks, clicks on Machine Learning segment, scrolls to bottom of page and verifies Interview Corner heading

Starting URL: https://www.geeksforgeeks.org/

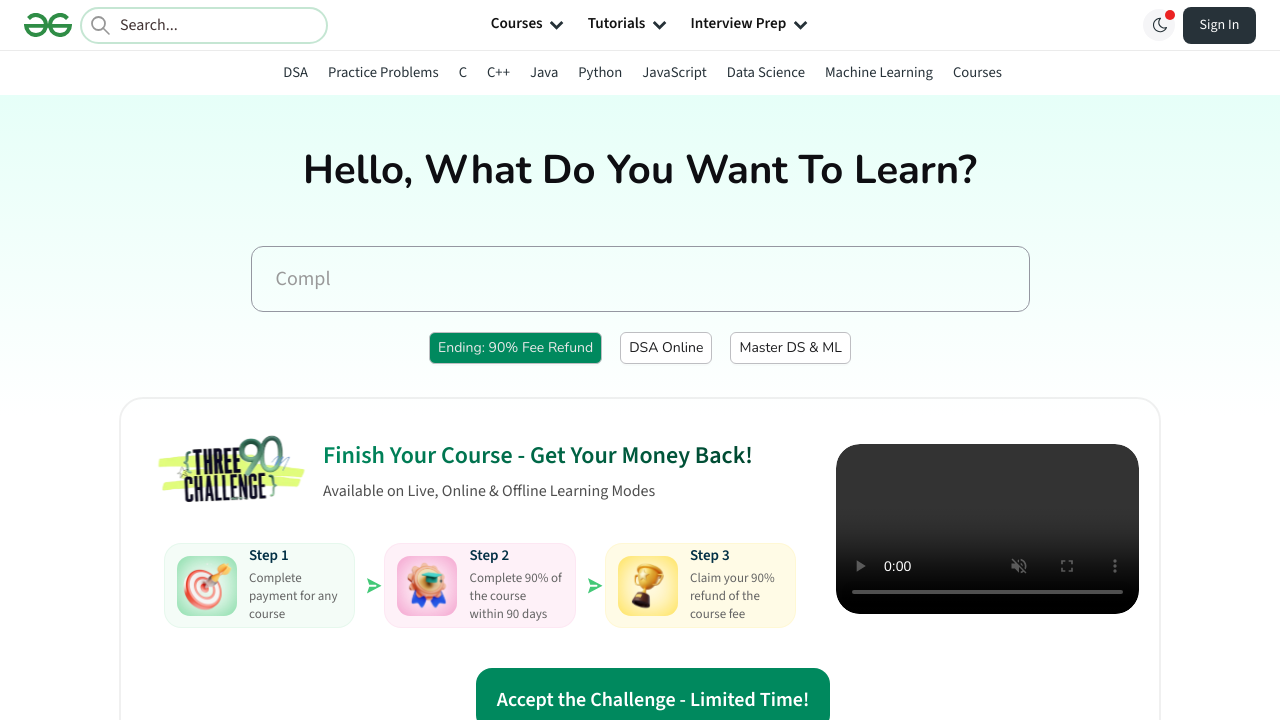

Navigated to GeeksforGeeks homepage
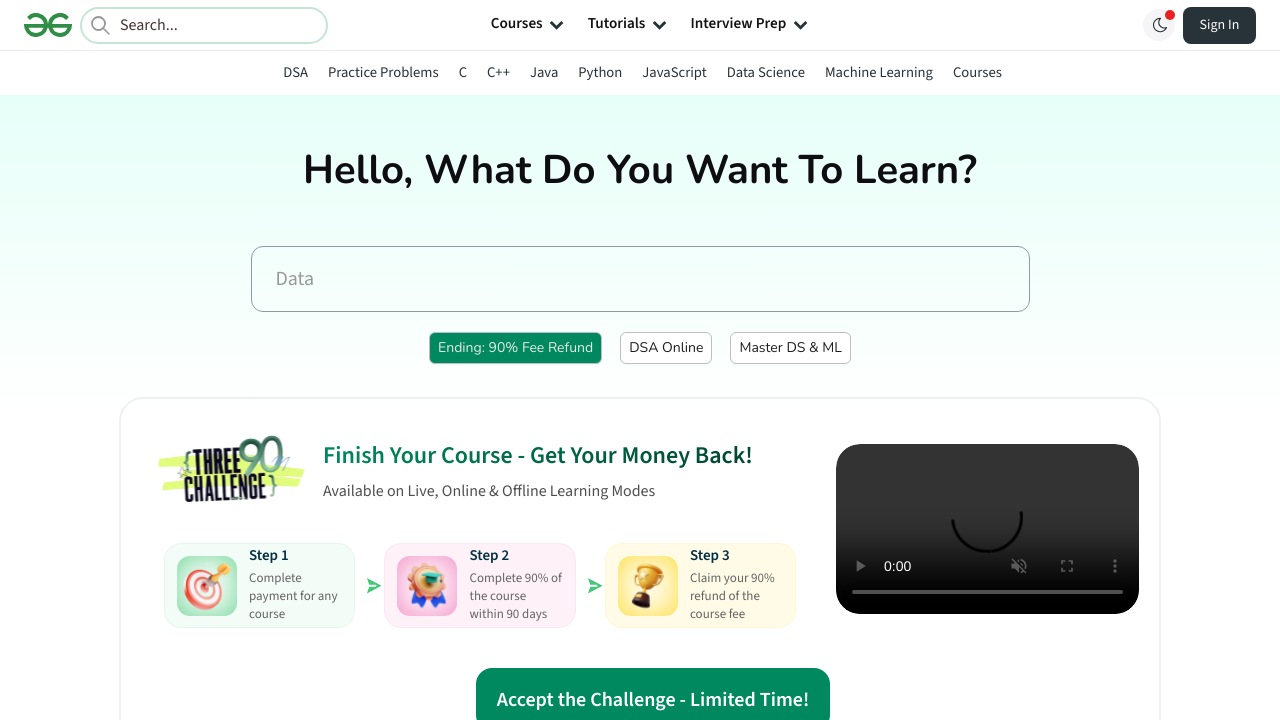

Clicked on Machine Learning segment at (879, 72) on xpath=//a[.='Machine Learning']
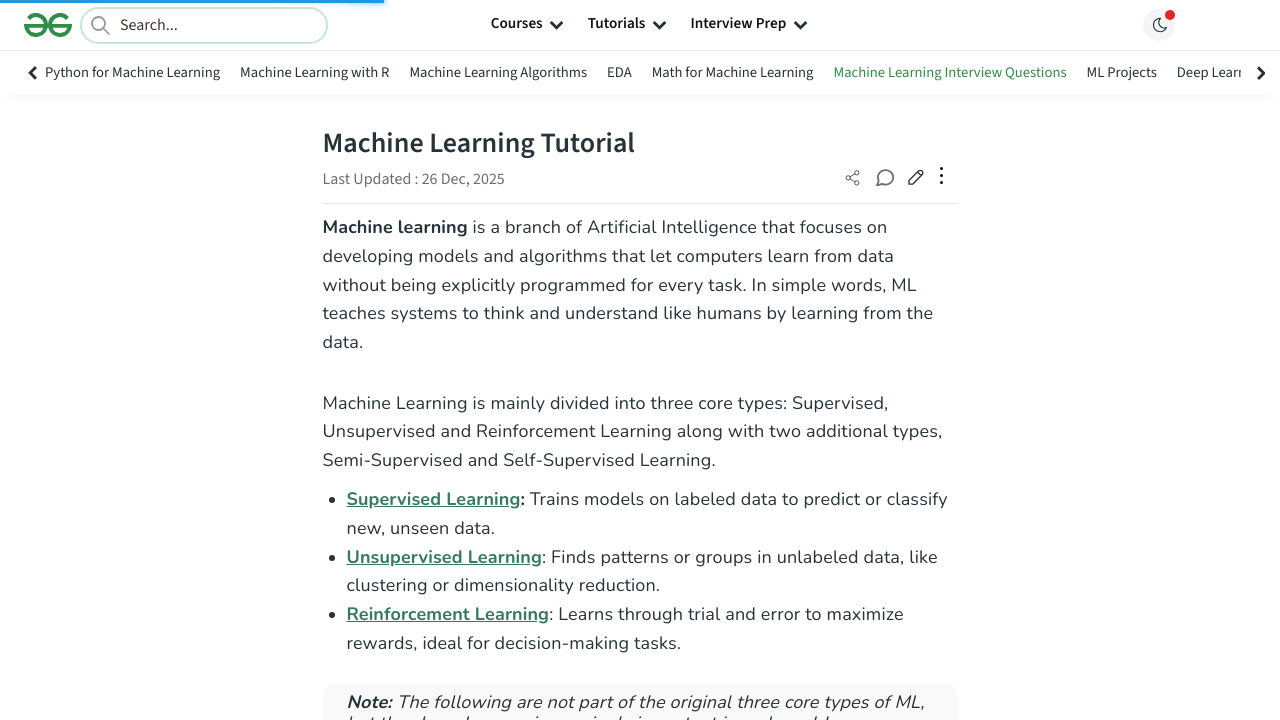

Waited for page to load
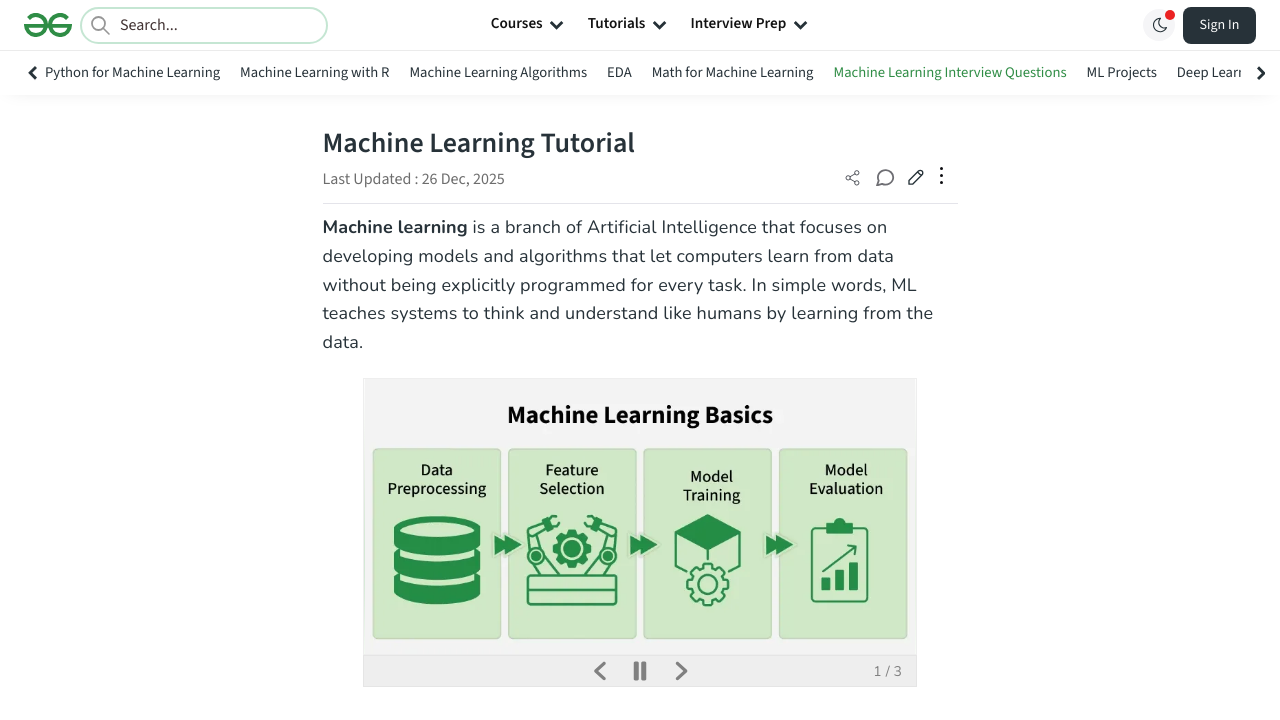

Scrolled to Interview Corner heading at bottom of page
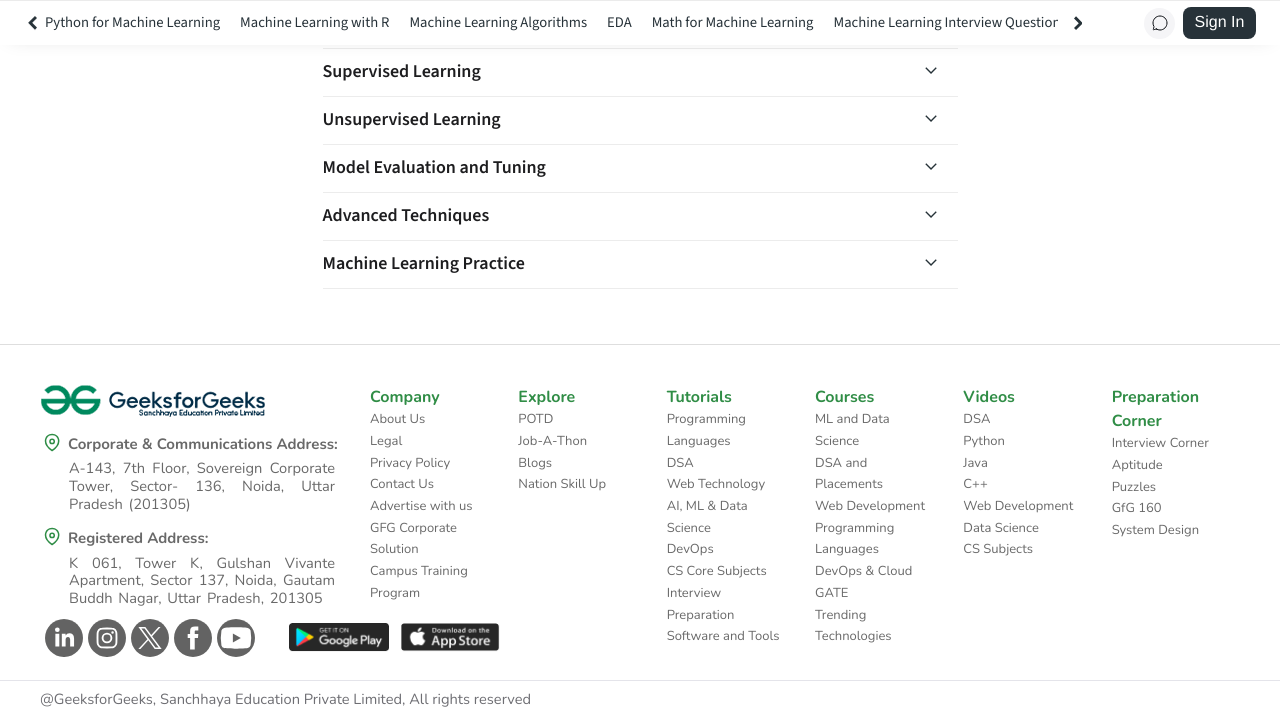

Verified Interview Corner heading is present and correct
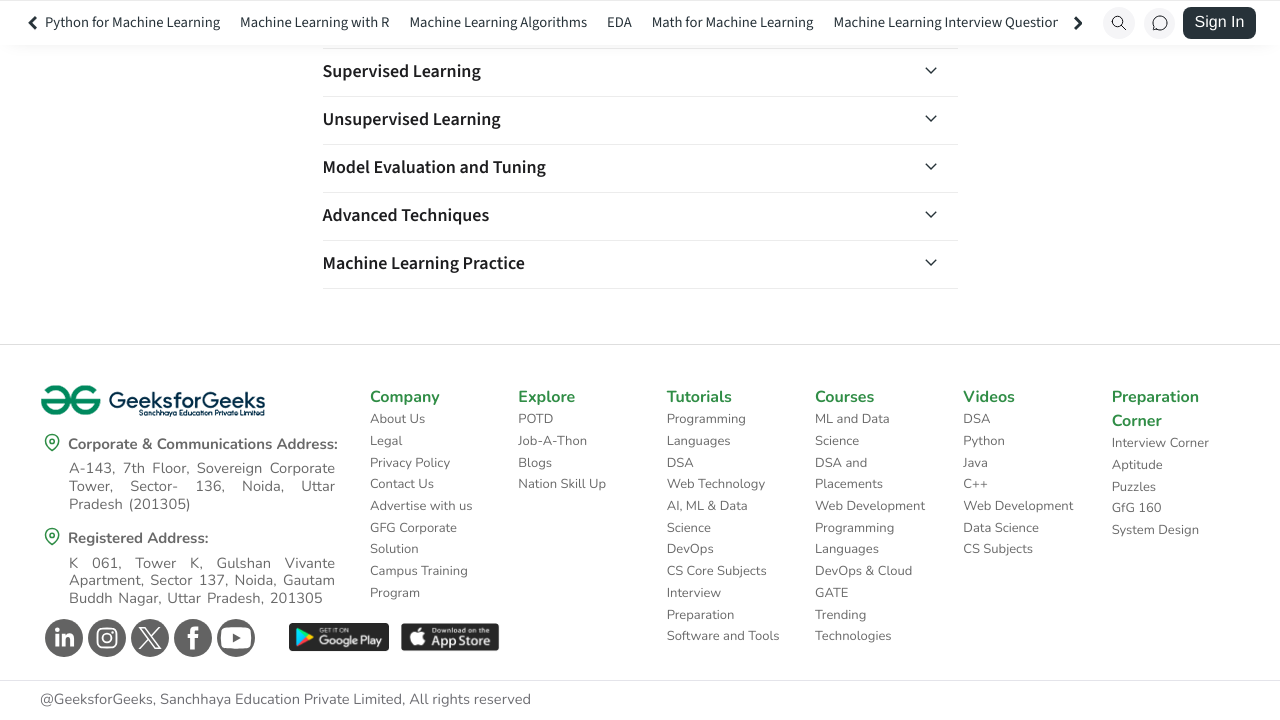

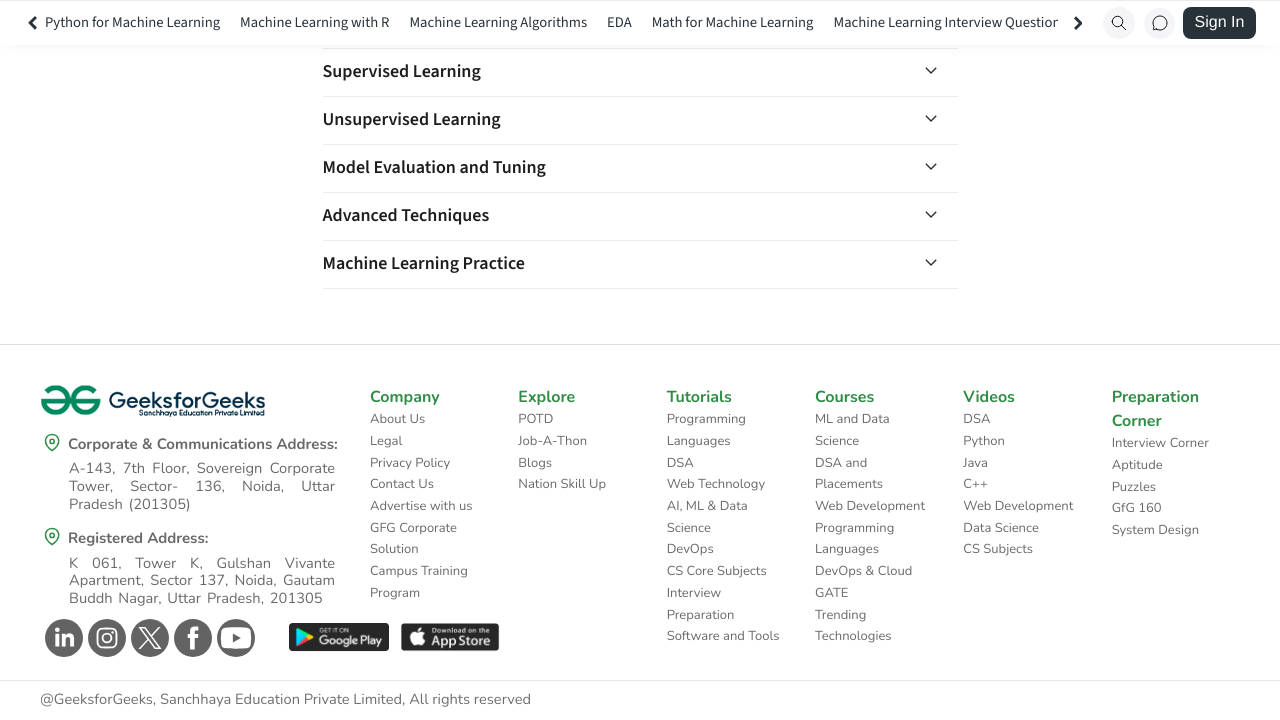